Navigates to the Team page and verifies the creator names array

Starting URL: http://www.99-bottles-of-beer.net/

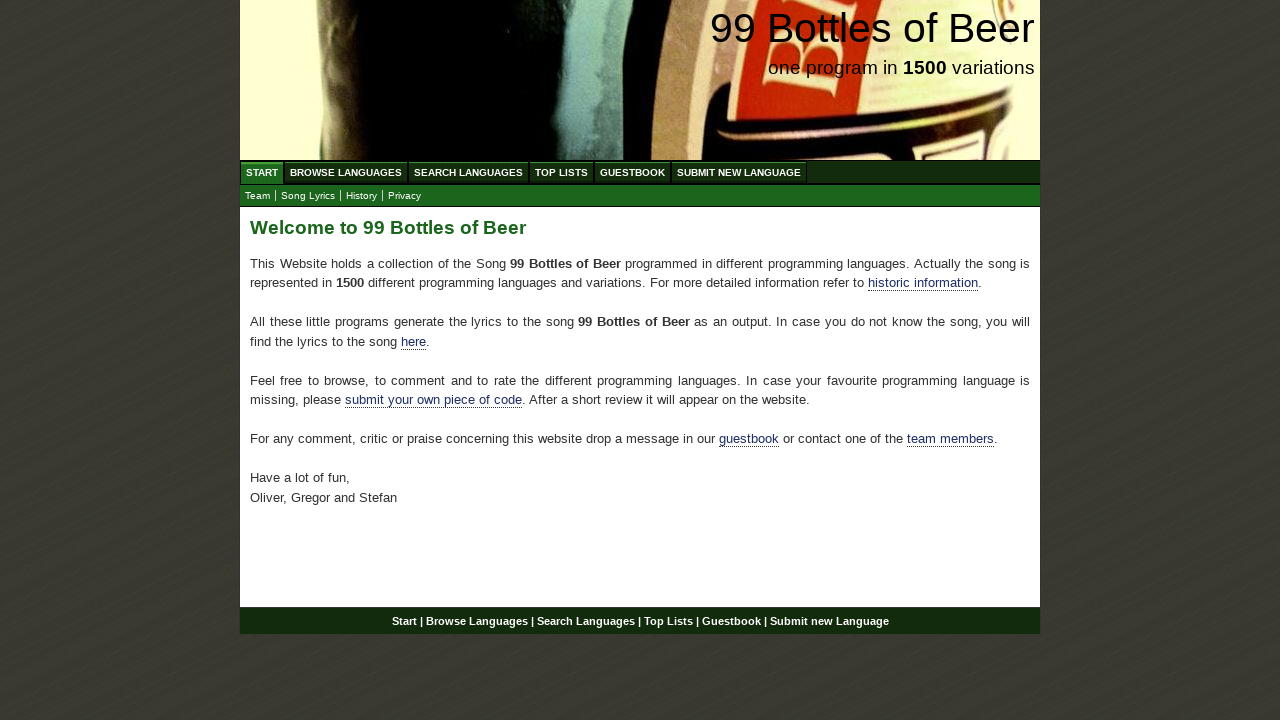

Clicked on Team submenu link to navigate to team.html at (258, 196) on #submenu a[href='team.html']
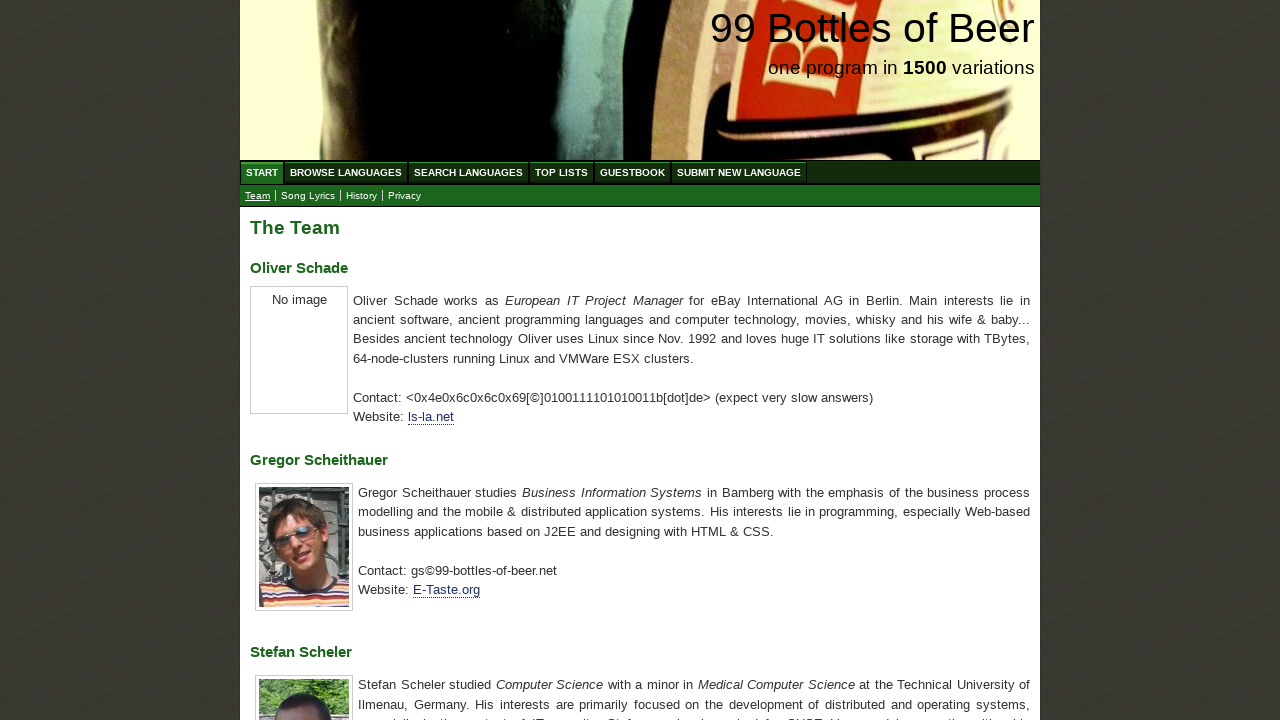

Team member headings loaded and visible
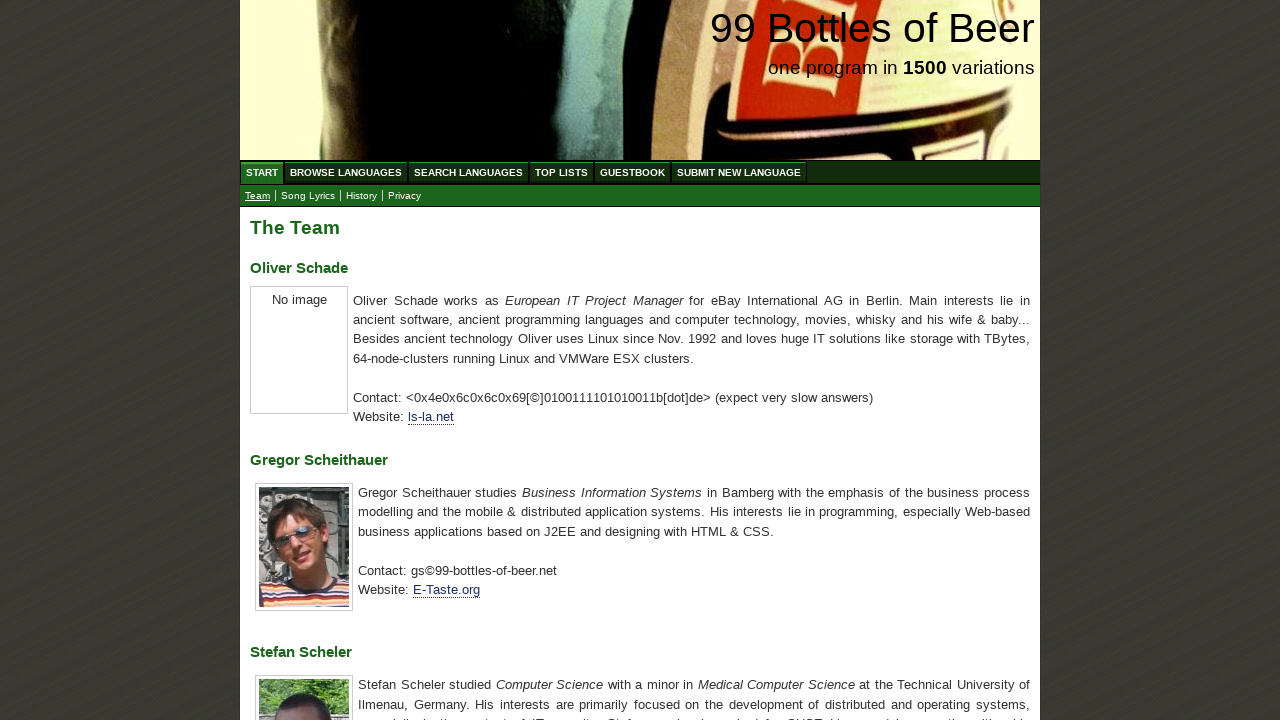

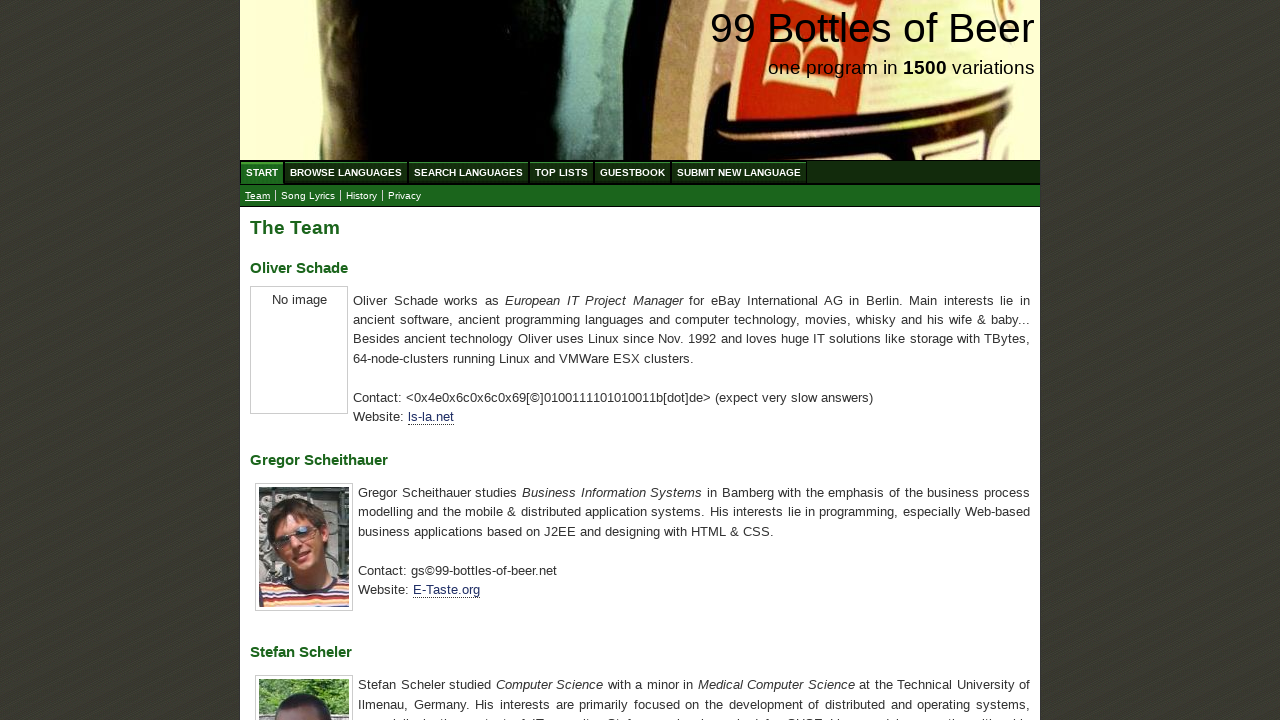